Tests the jQuery UI resizable widget by switching to the demo iframe and performing a drag-and-drop action to resize an element by 50 pixels in both directions.

Starting URL: https://jqueryui.com/resizable/

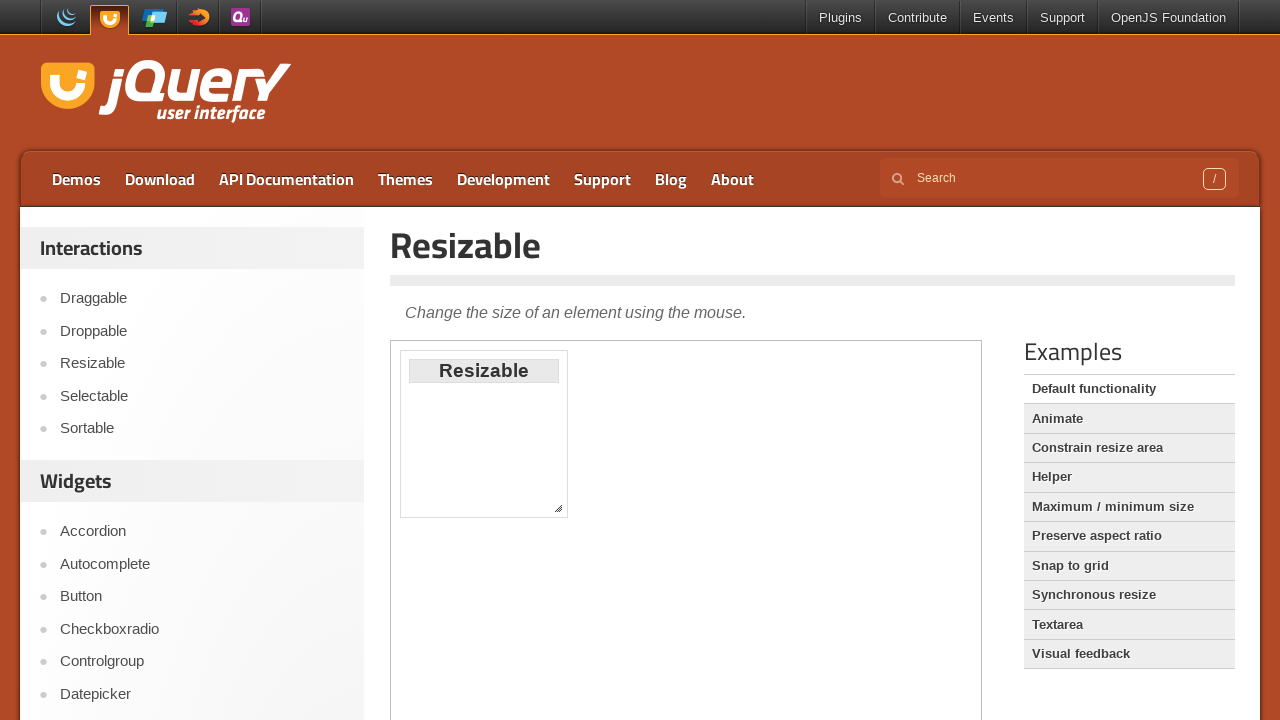

Located the first iframe on the page
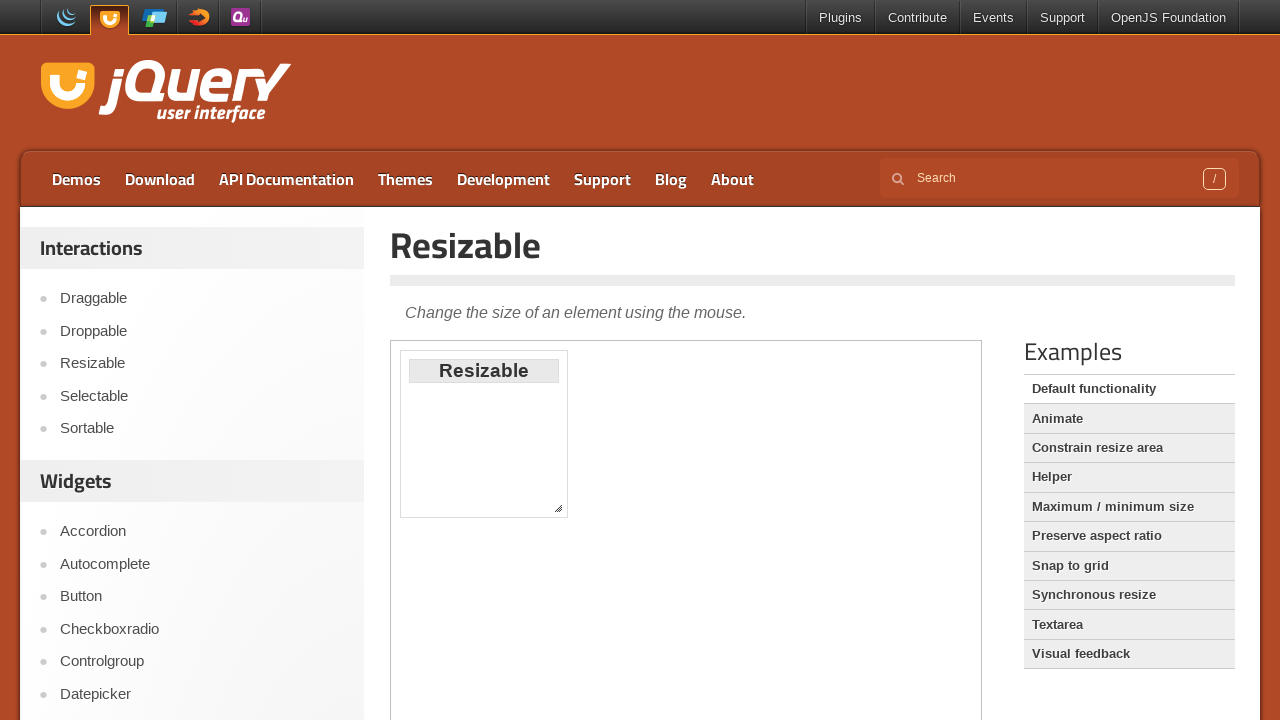

Located the southeast resizable handle
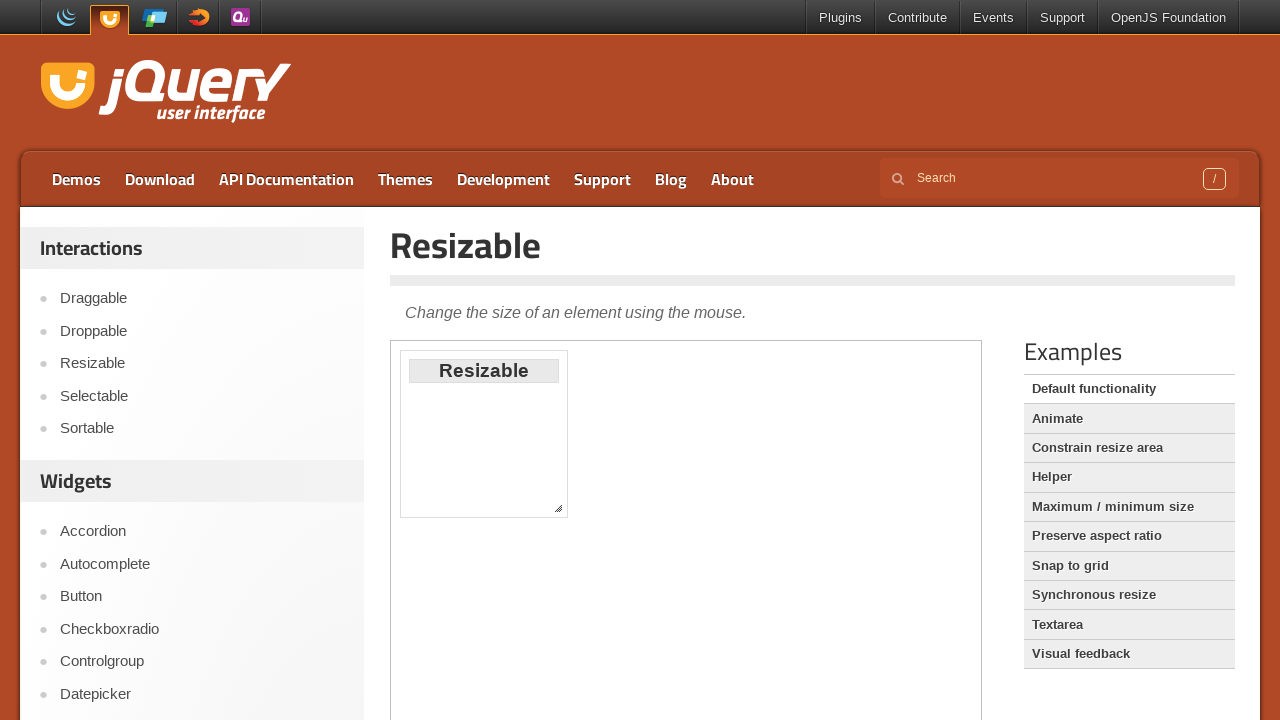

Retrieved bounding box of the resizable handle
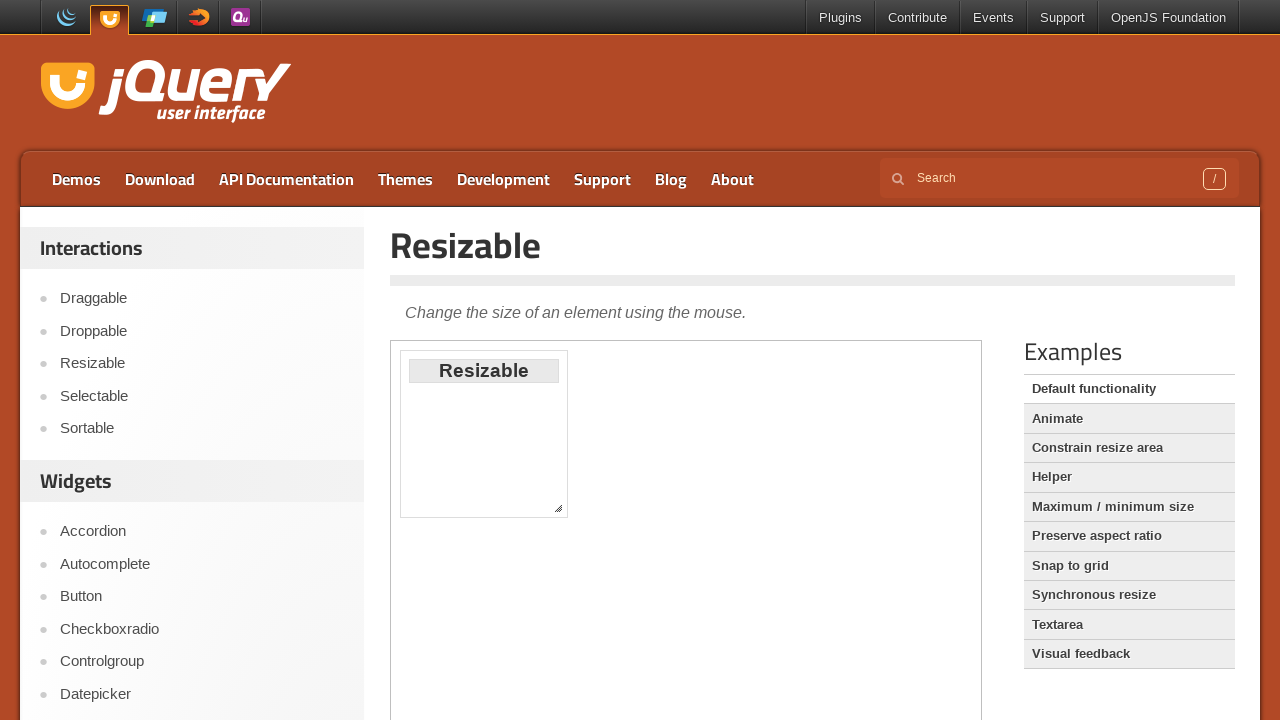

Dragged resizable handle 50 pixels in both x and y directions to resize element at (600, 550)
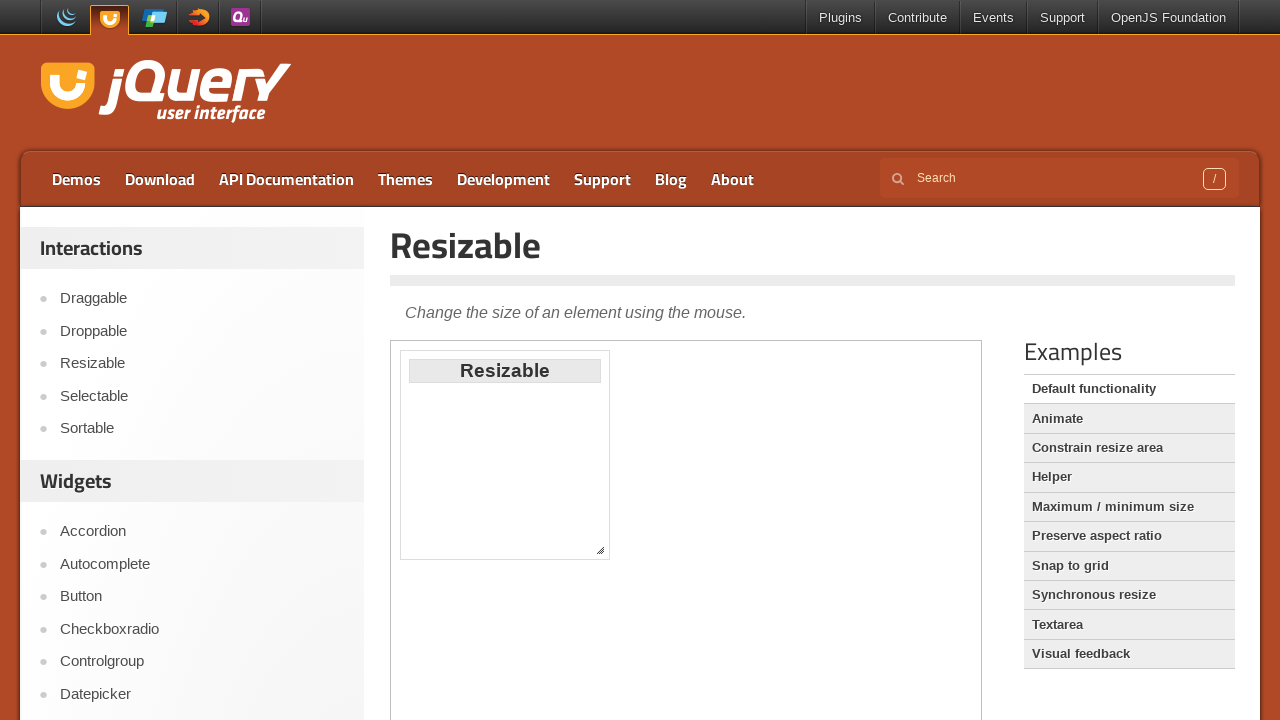

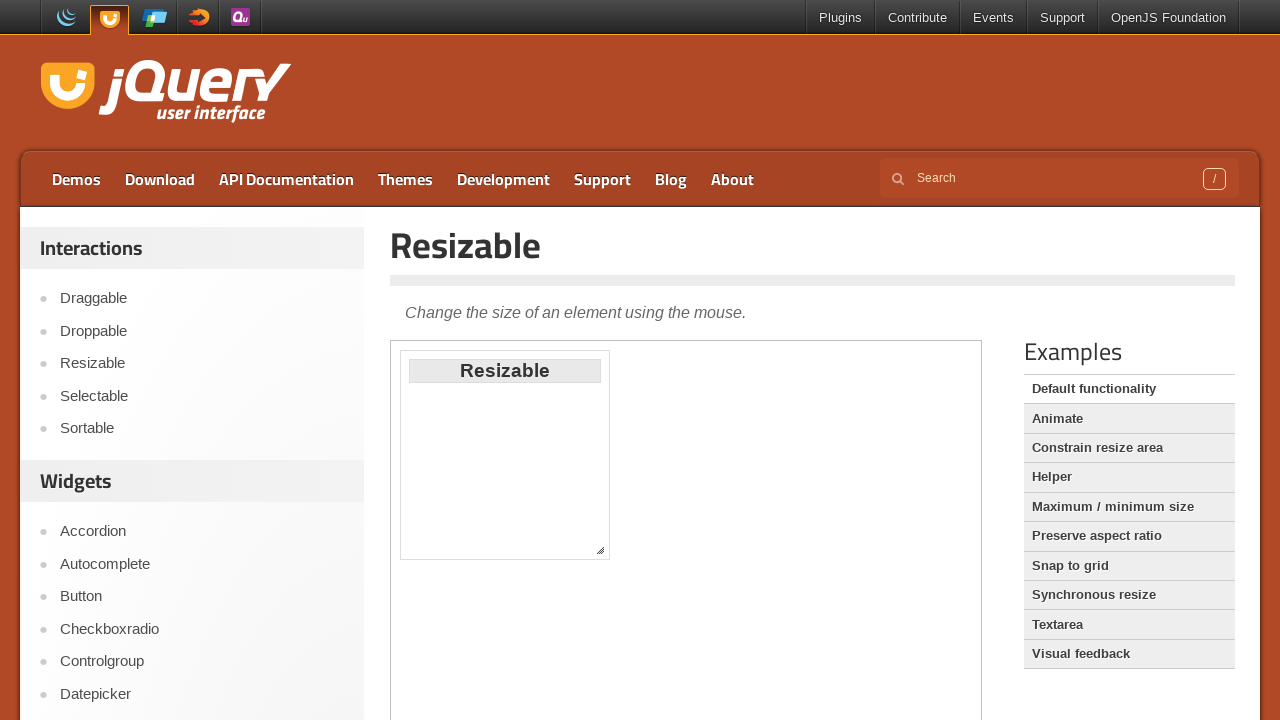